Tests signup validation by attempting to register with an invalid username (too short)

Starting URL: http://selenium-blog.herokuapp.com

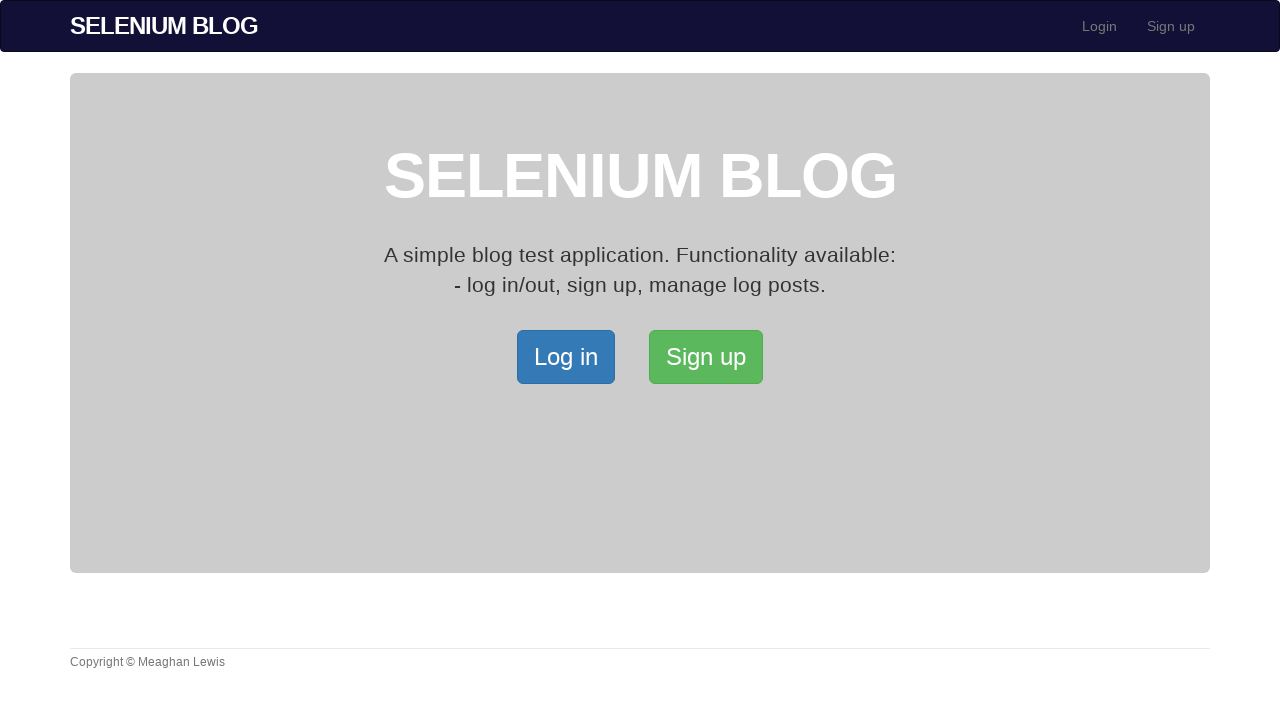

Clicked signup link to navigate to signup page at (706, 357) on xpath=/html/body/div[2]/div/a[2]
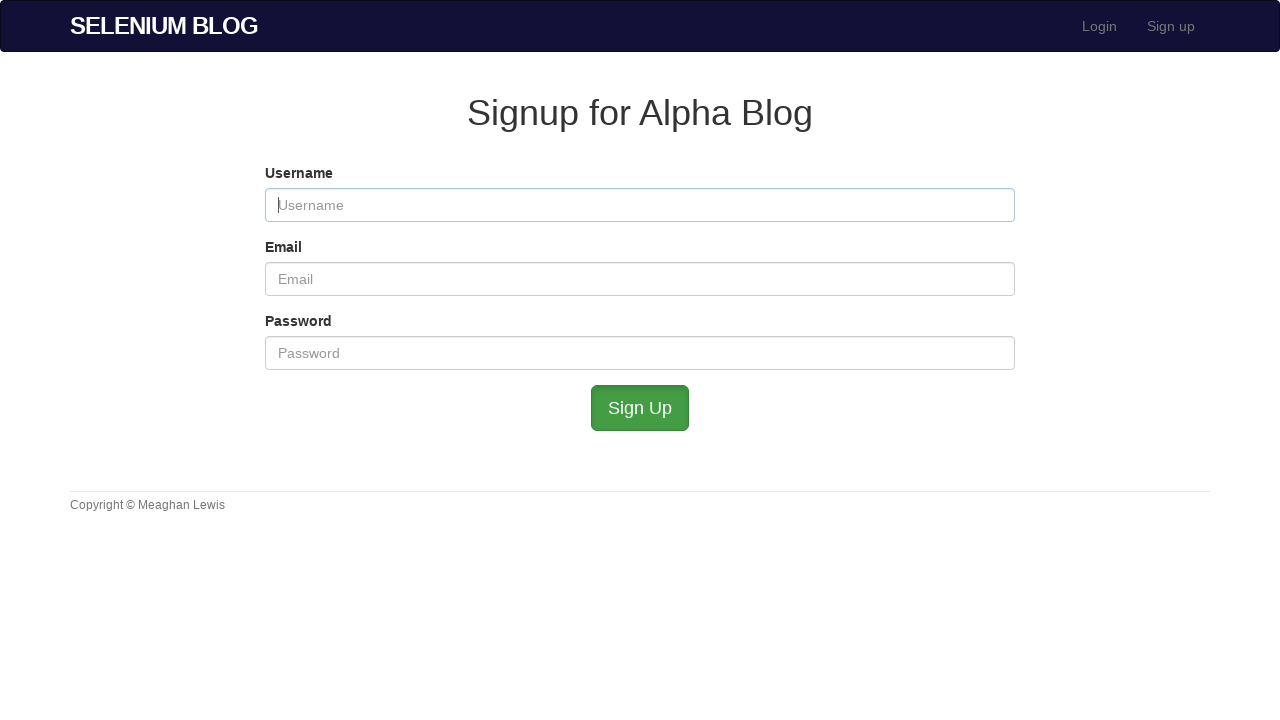

Filled username field with invalid short username 'A' on #user_username
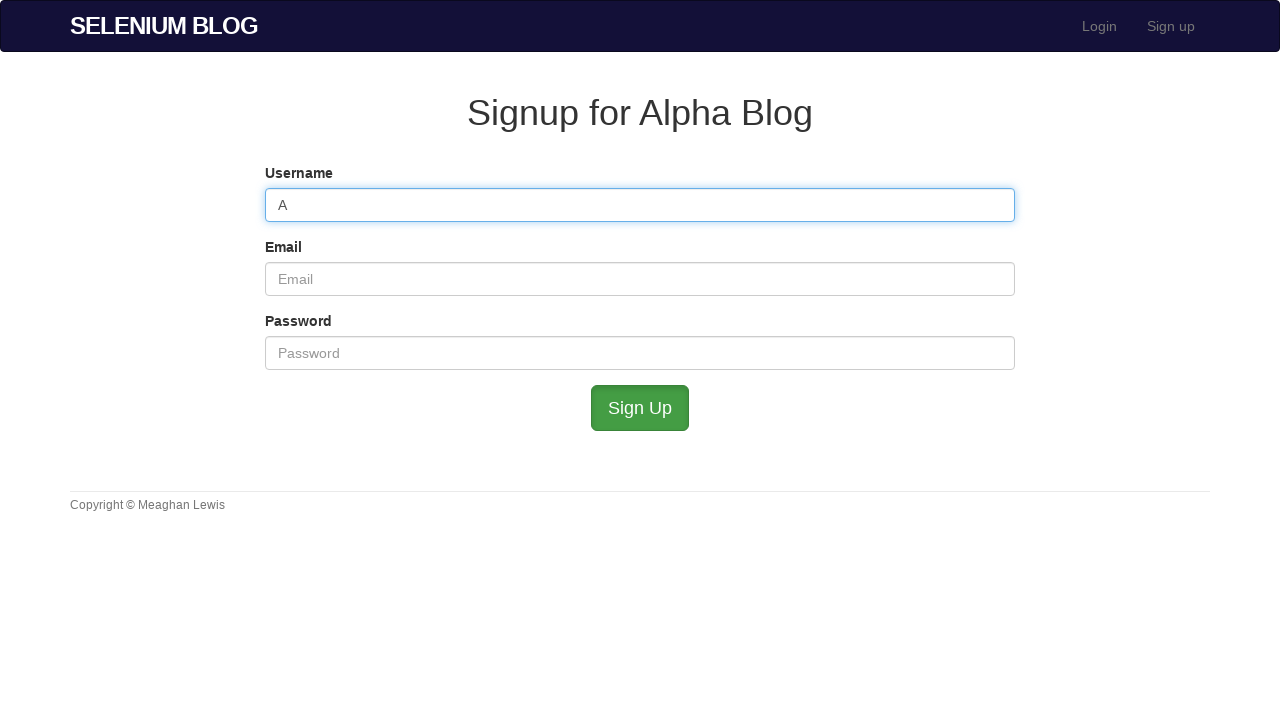

Filled email field with 'validuser@mailinator.com' on #user_email
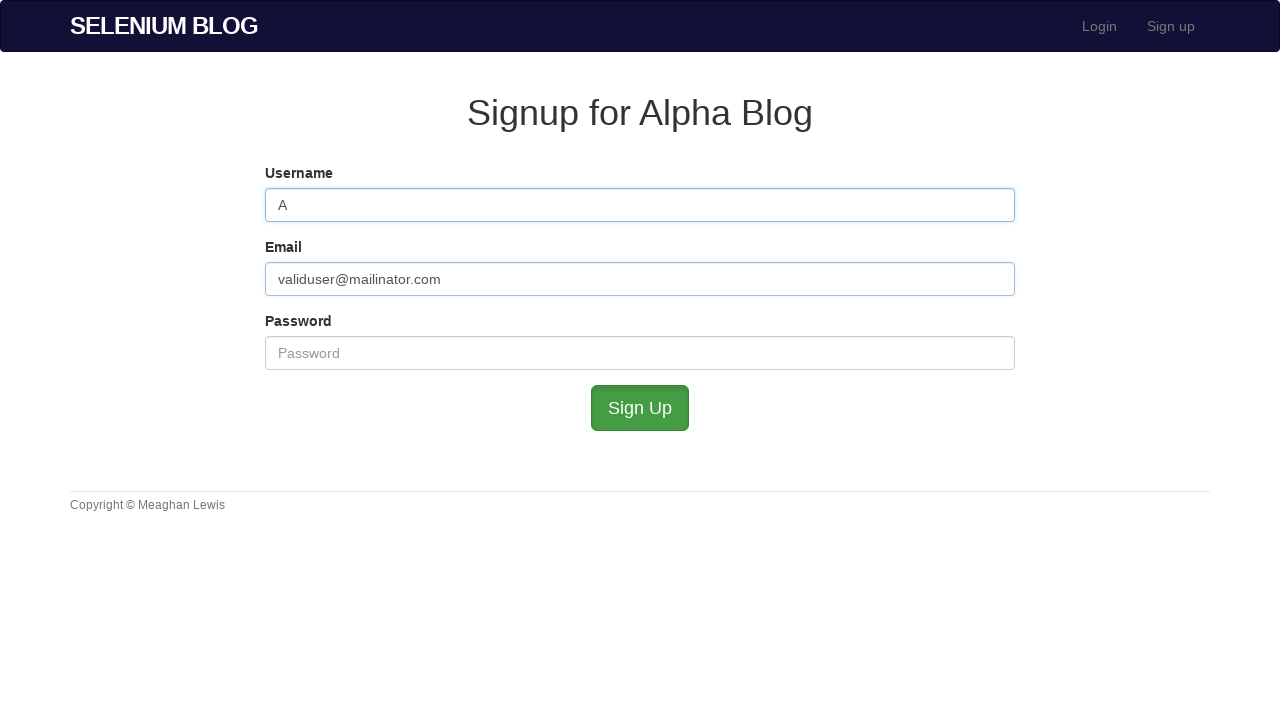

Filled password field with 'ValidPass@5678' on #user_password
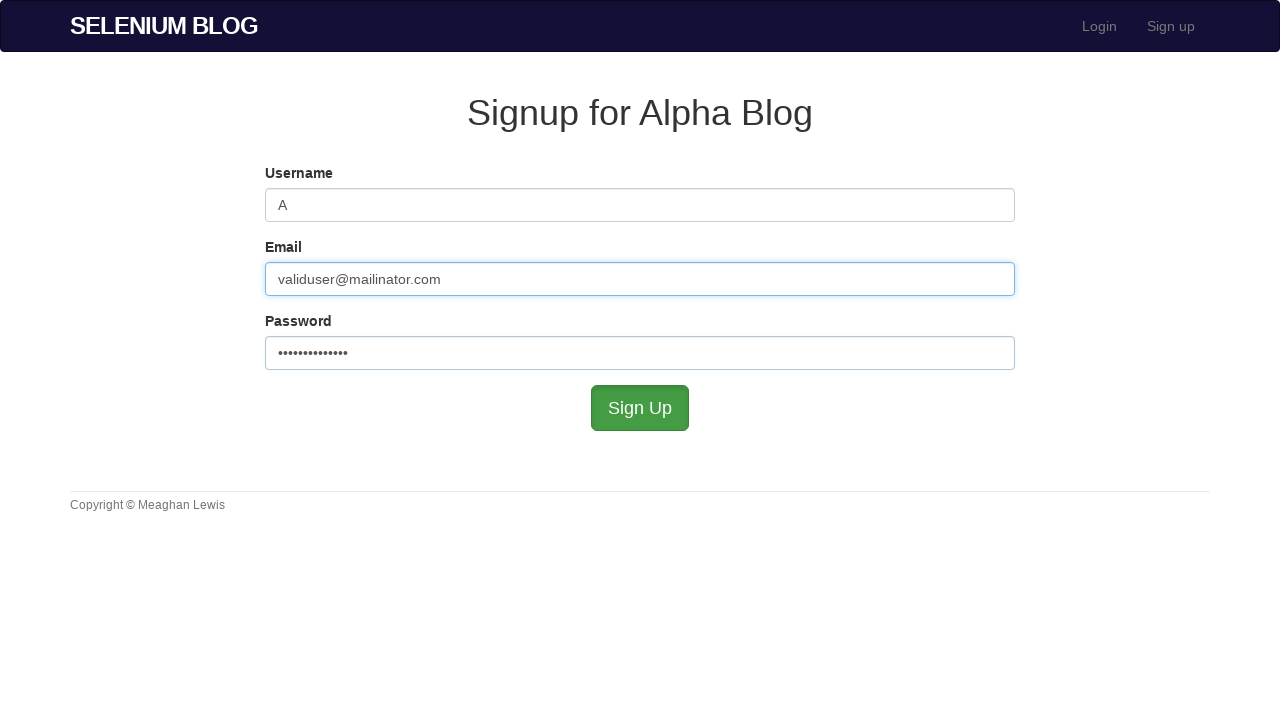

Clicked submit button to attempt signup with invalid username at (640, 408) on #submit
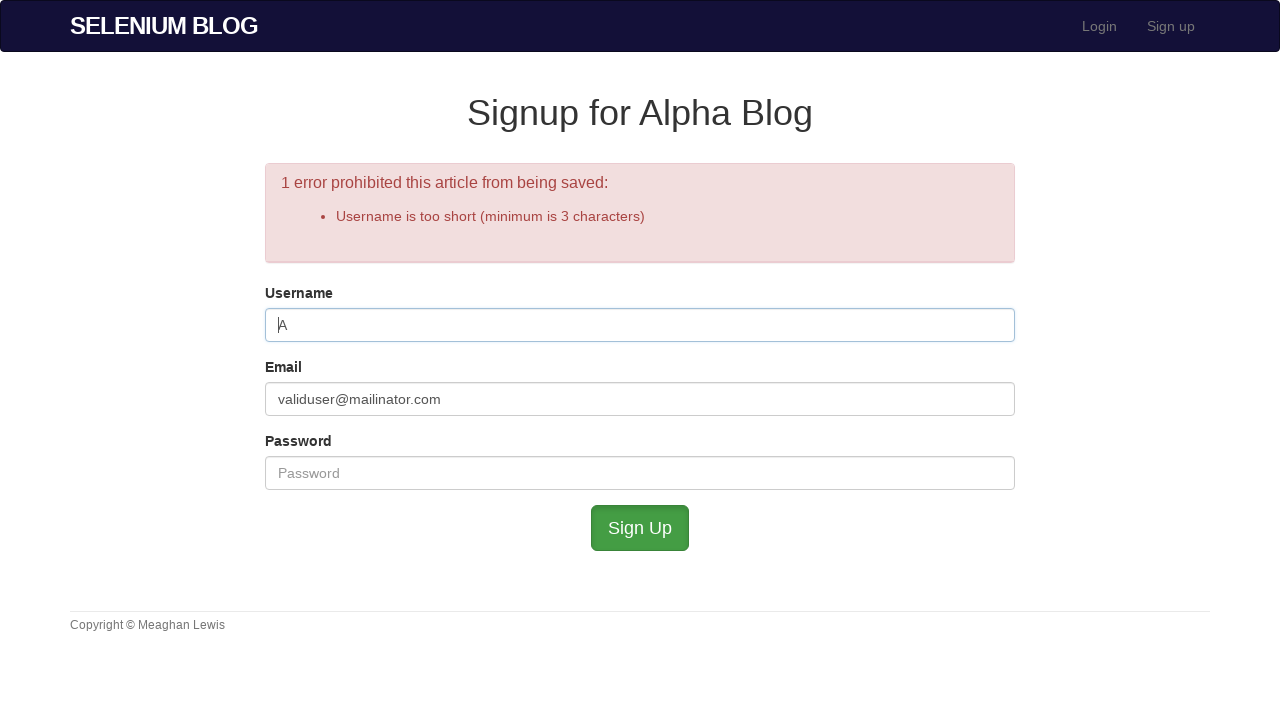

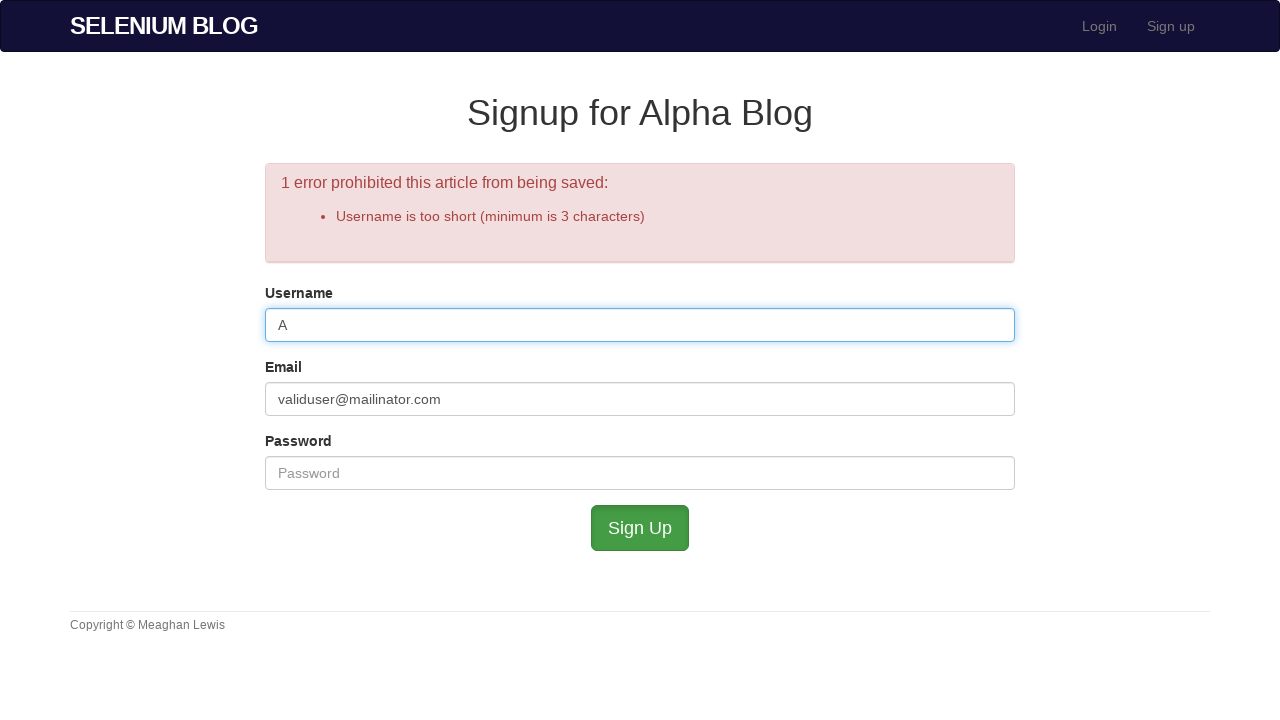